Tests checkbox interaction by clicking two checkboxes on the page to toggle their states

Starting URL: https://the-internet.herokuapp.com/checkboxes

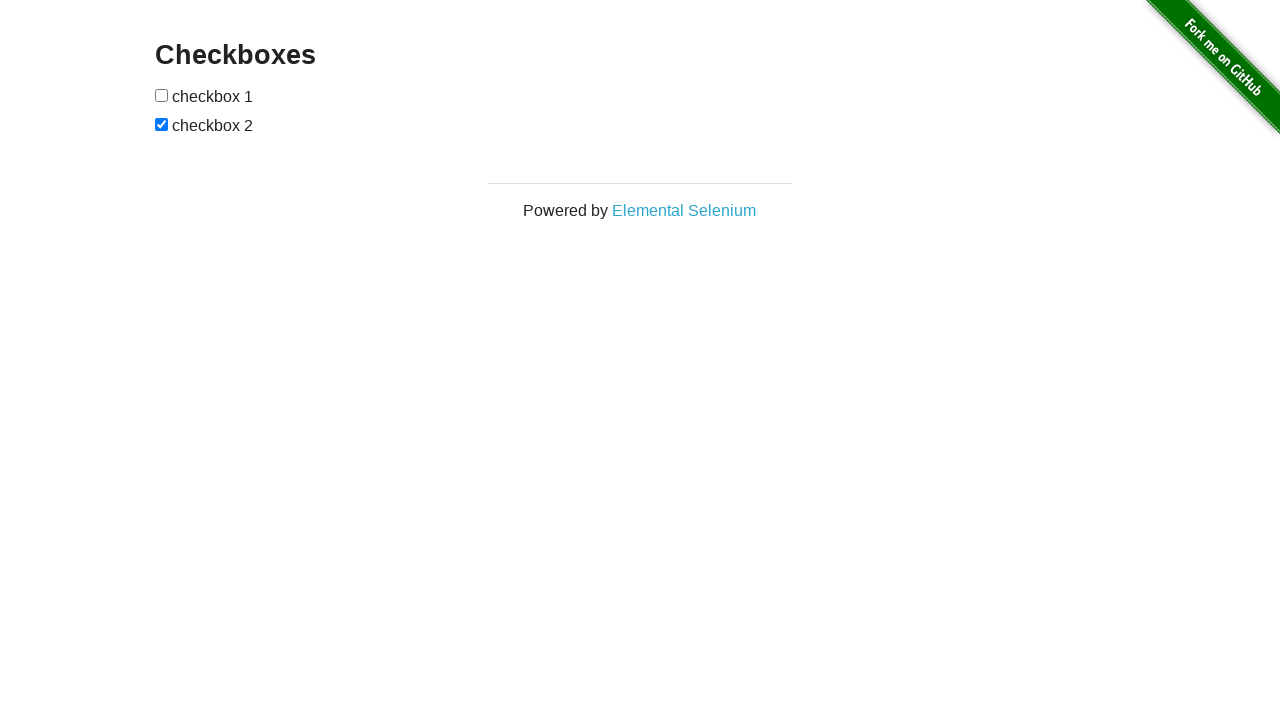

Clicked the first checkbox to toggle its state at (162, 95) on input[type="checkbox"]:nth-of-type(1)
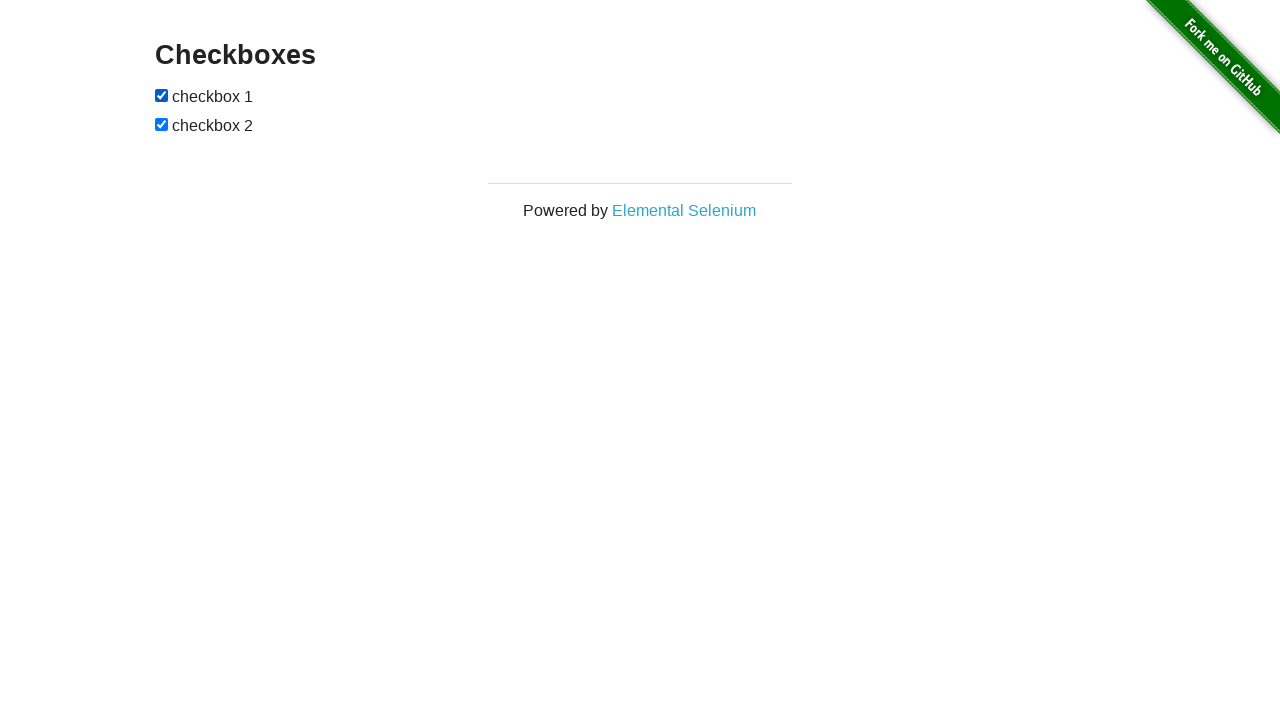

Clicked the second checkbox to toggle its state at (162, 124) on input[type="checkbox"]:nth-of-type(2)
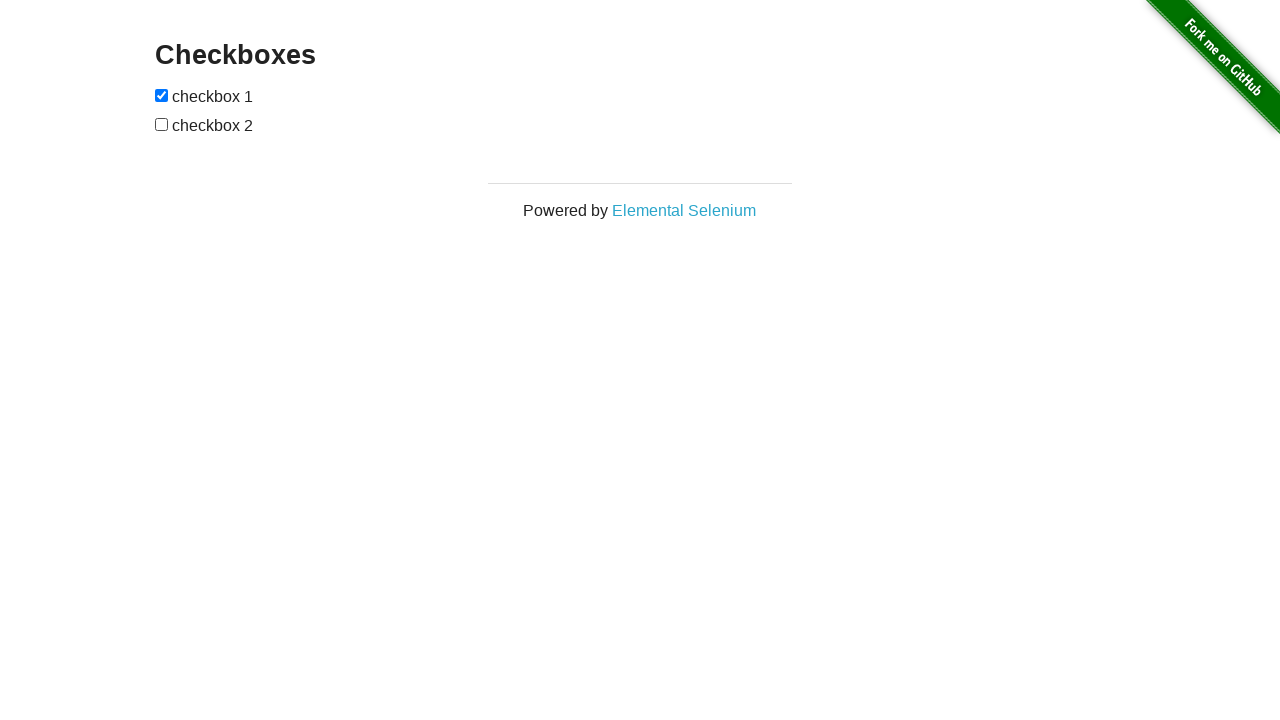

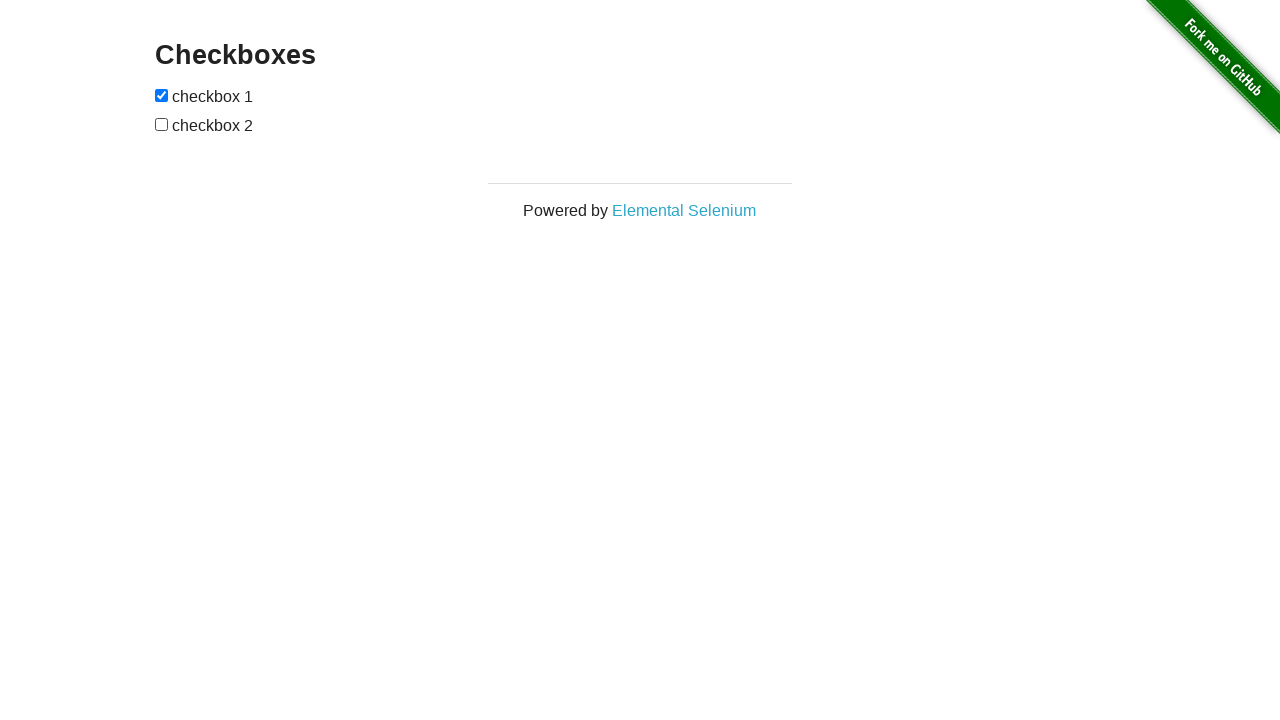